Navigates to GitHub homepage and clicks the signup button to navigate to the registration page

Starting URL: https://github.com/

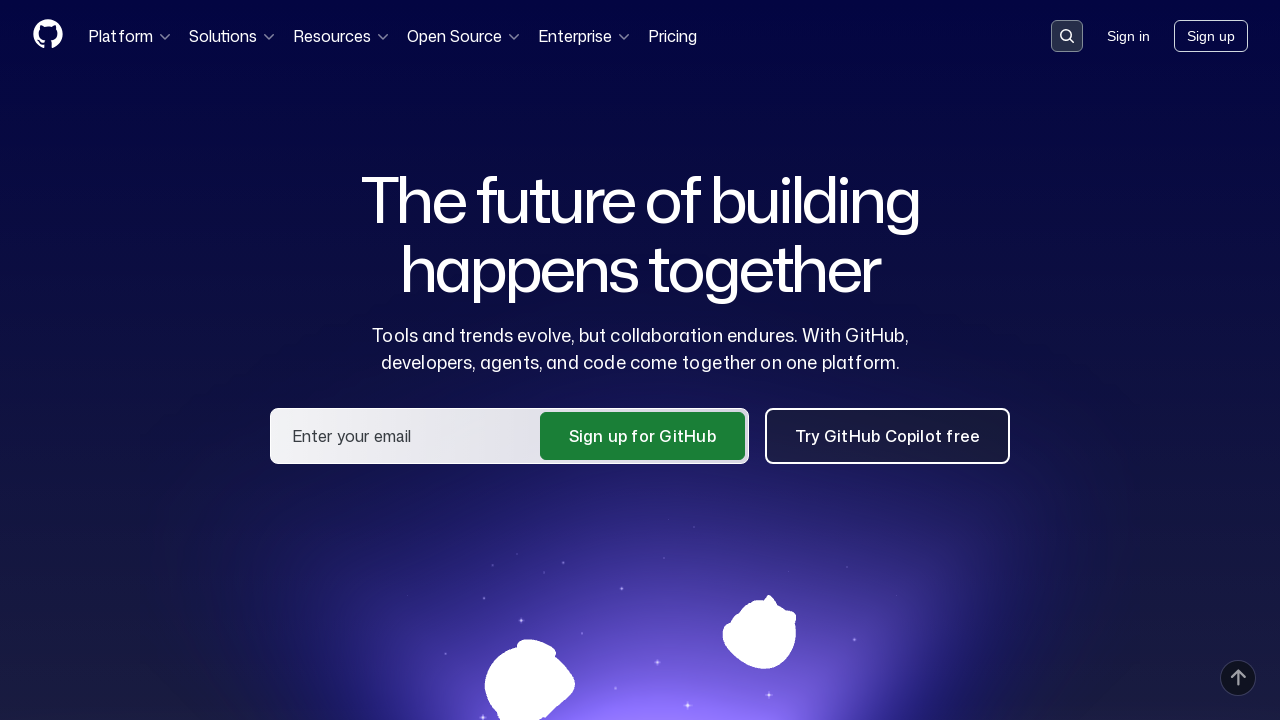

Clicked signup button to navigate to registration page at (1211, 36) on a[href*='signup']
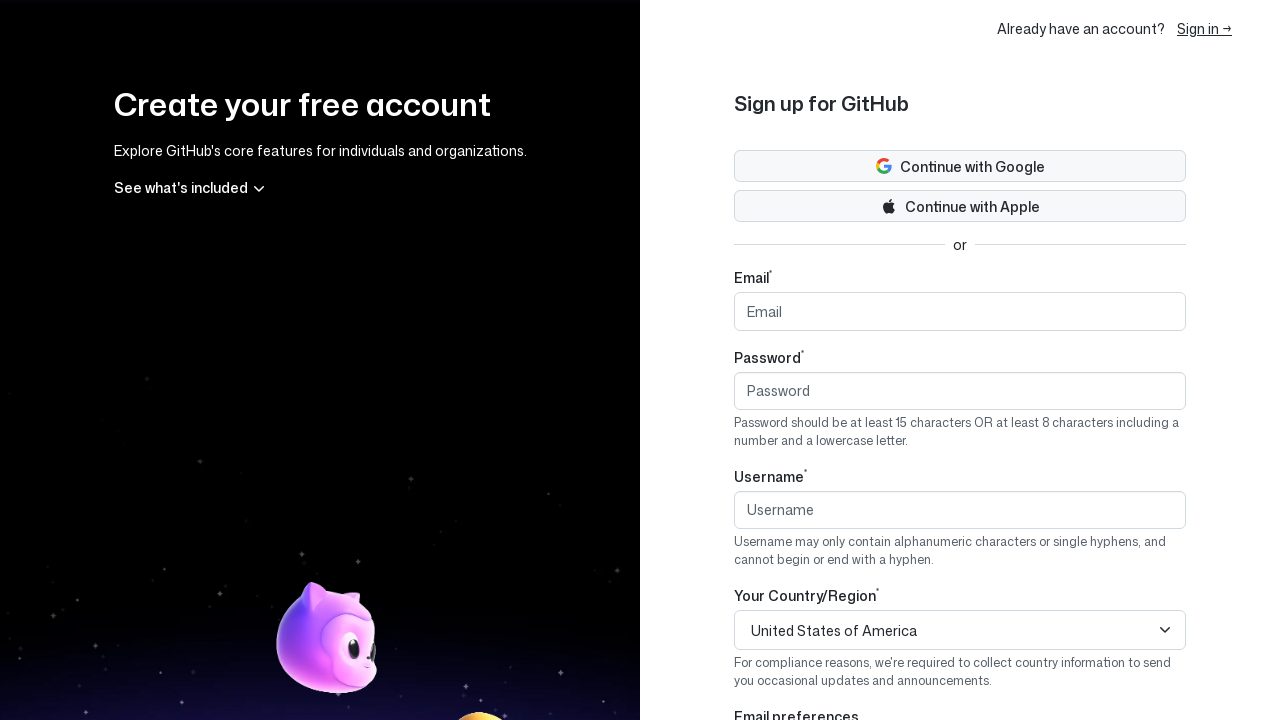

Registration page loaded and network became idle
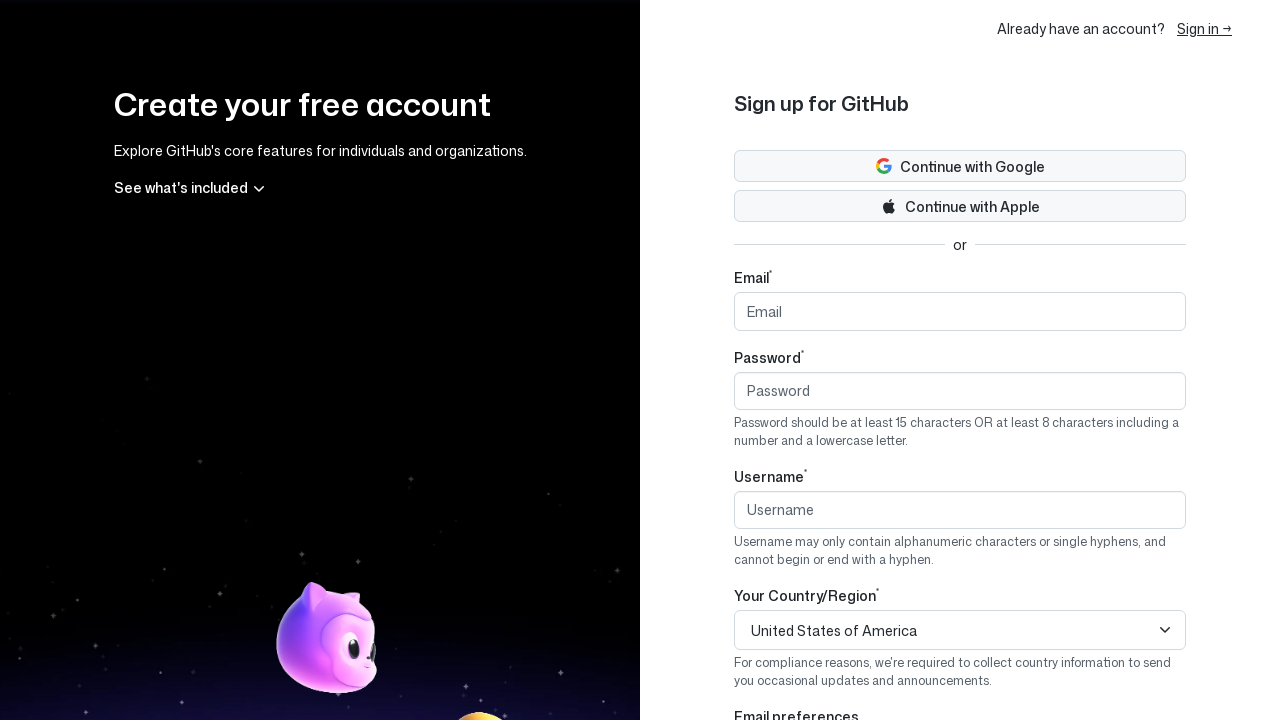

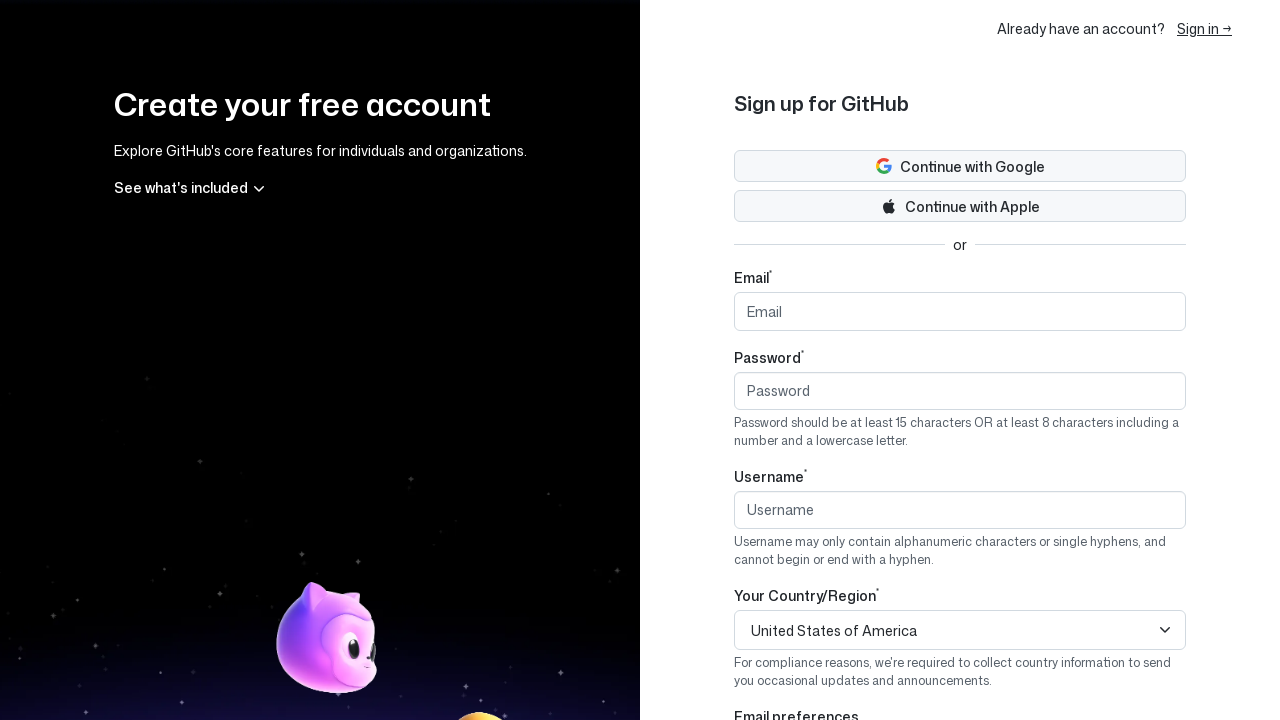